Tests drag and drop functionality on jQuery UI's droppable demo page by dragging an element and dropping it onto a target area within an iframe

Starting URL: https://jqueryui.com/droppable/

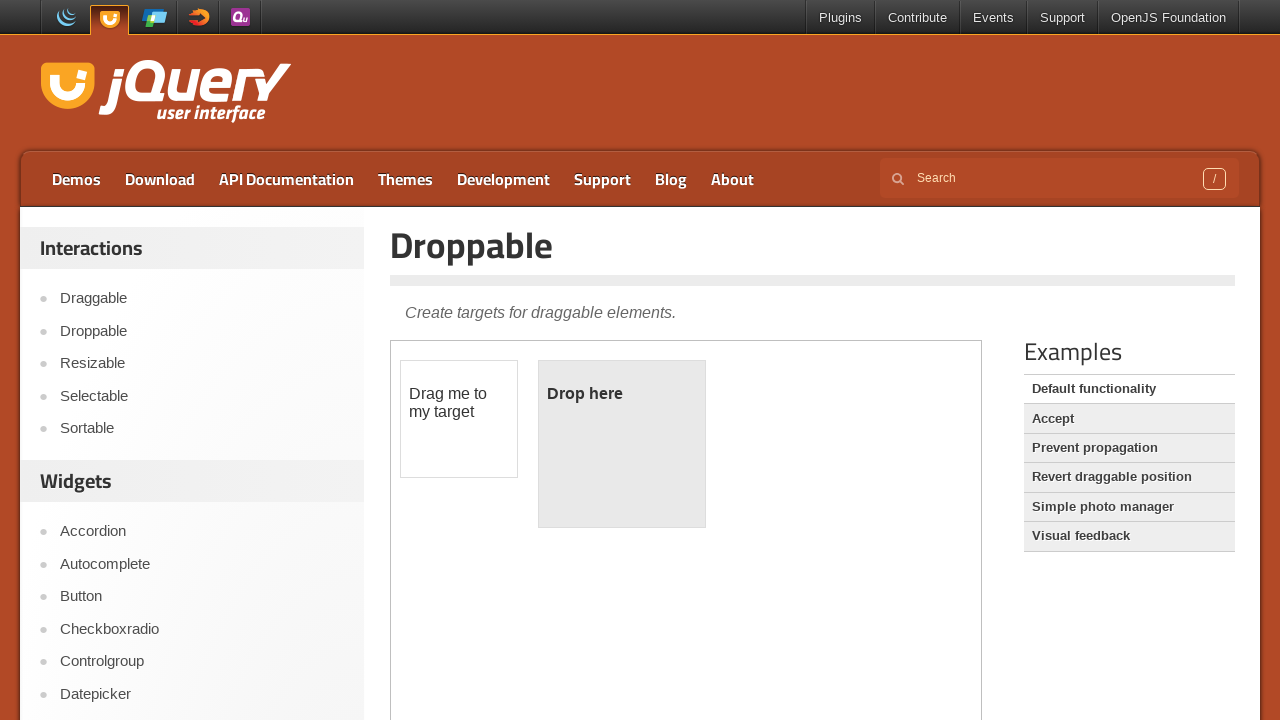

Located the demo iframe
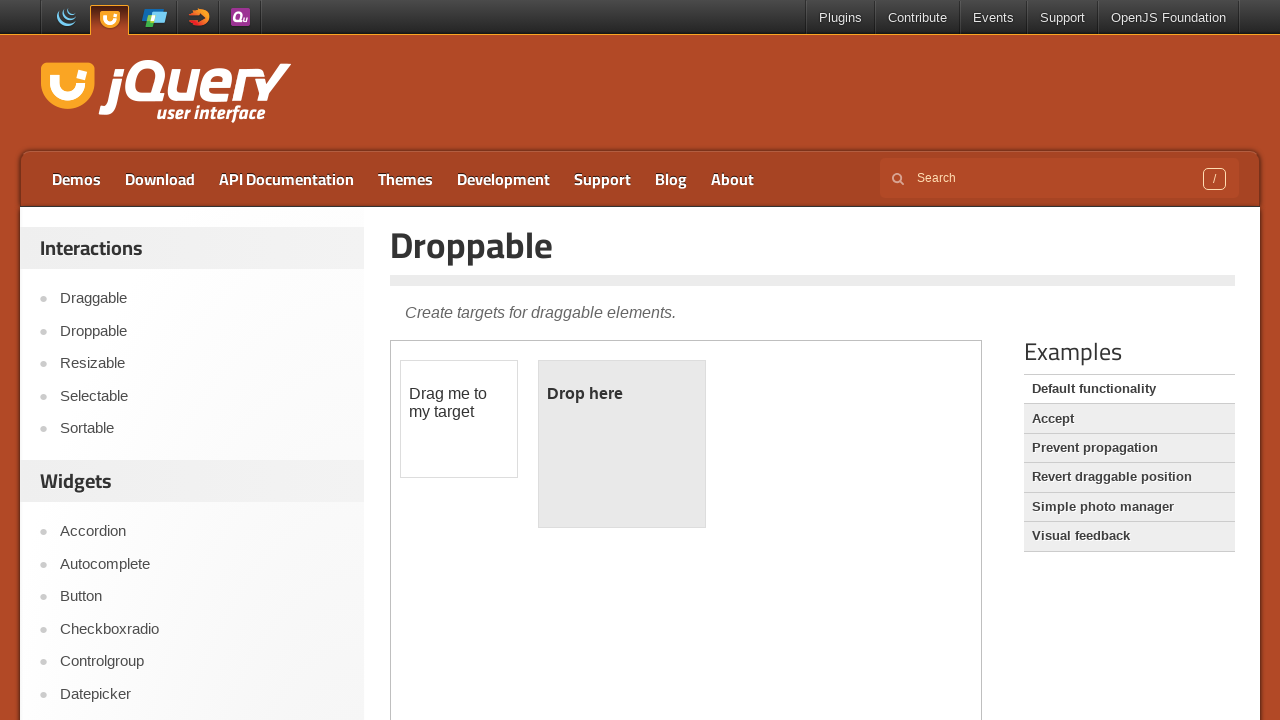

Located the draggable element with id 'draggable'
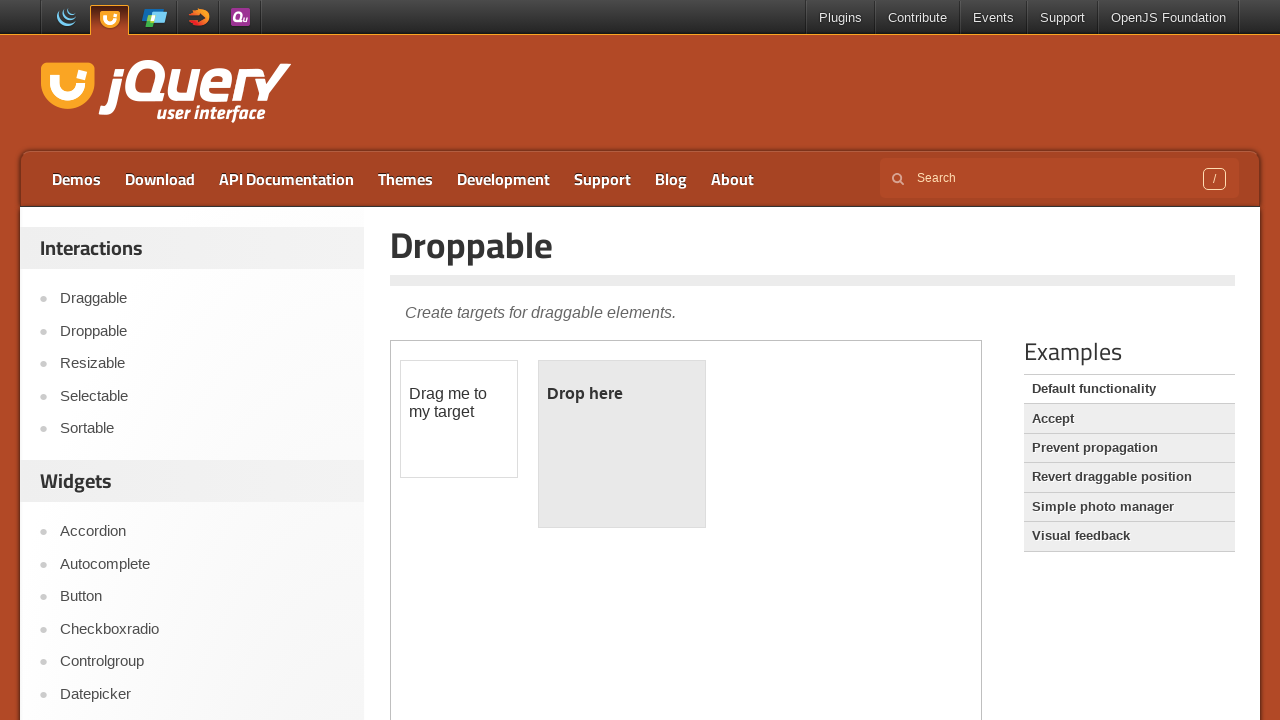

Located the droppable target element with id 'droppable'
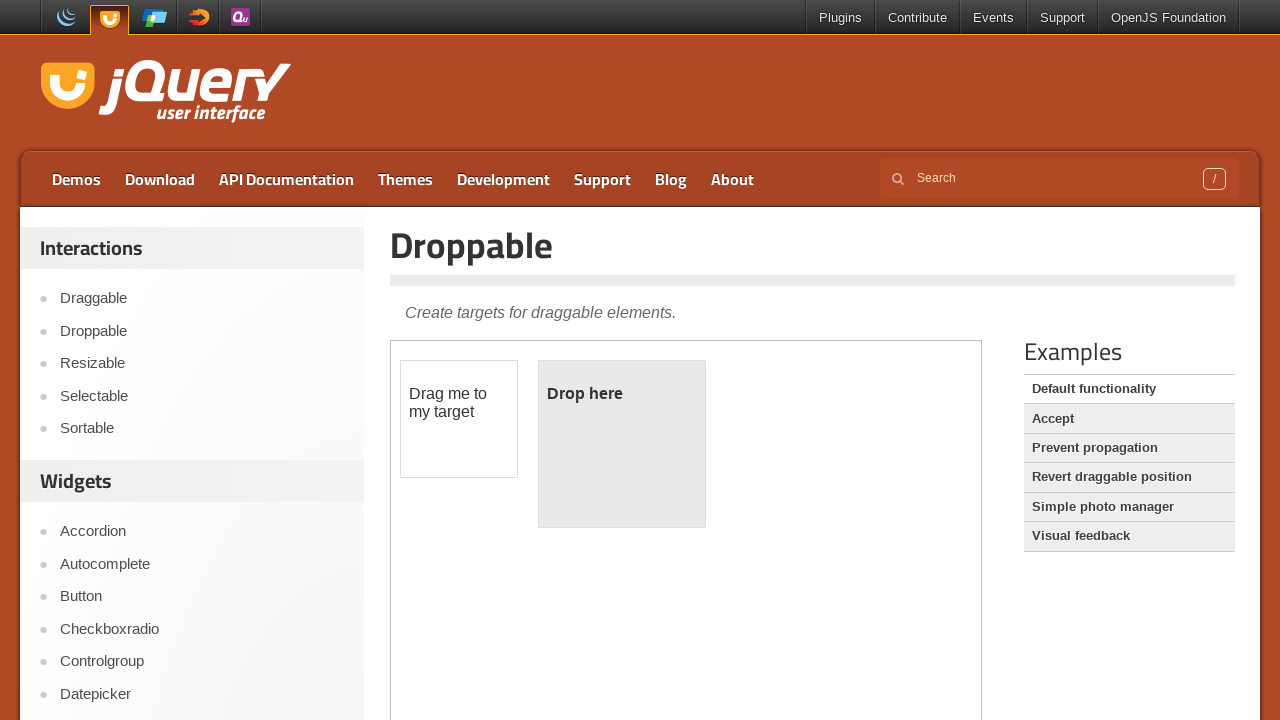

Dragged the draggable element and dropped it onto the droppable target at (622, 444)
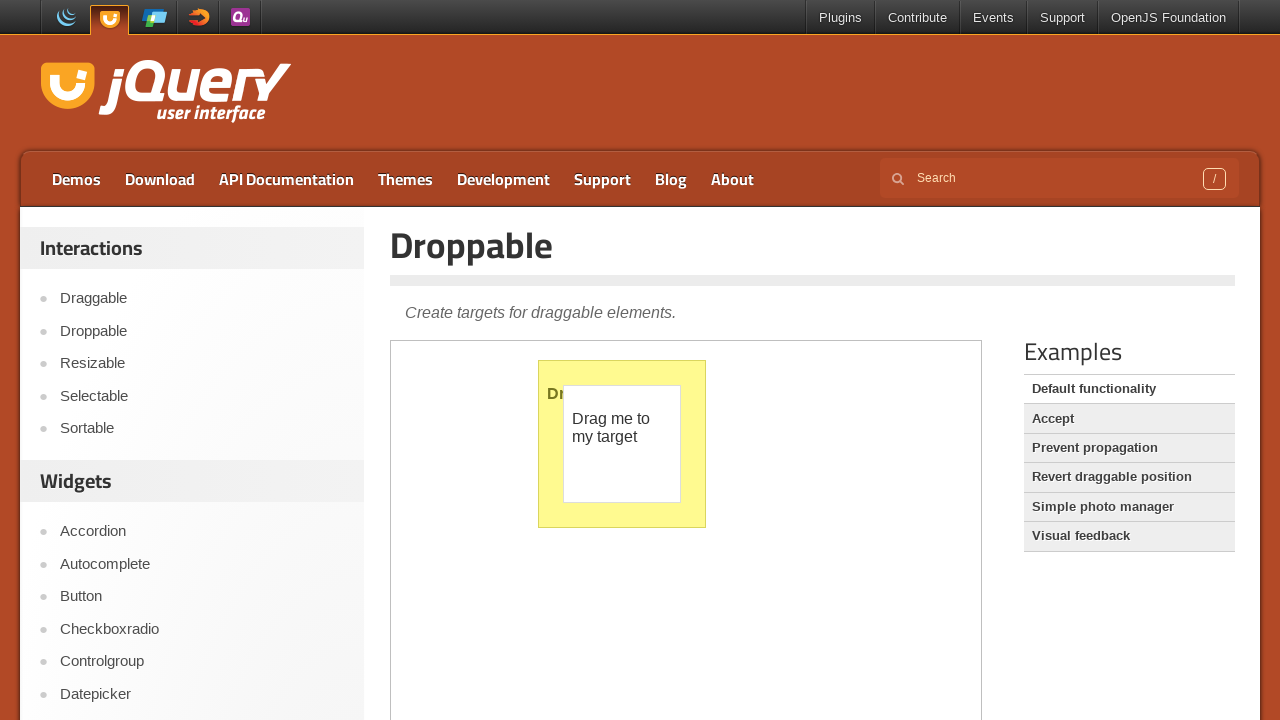

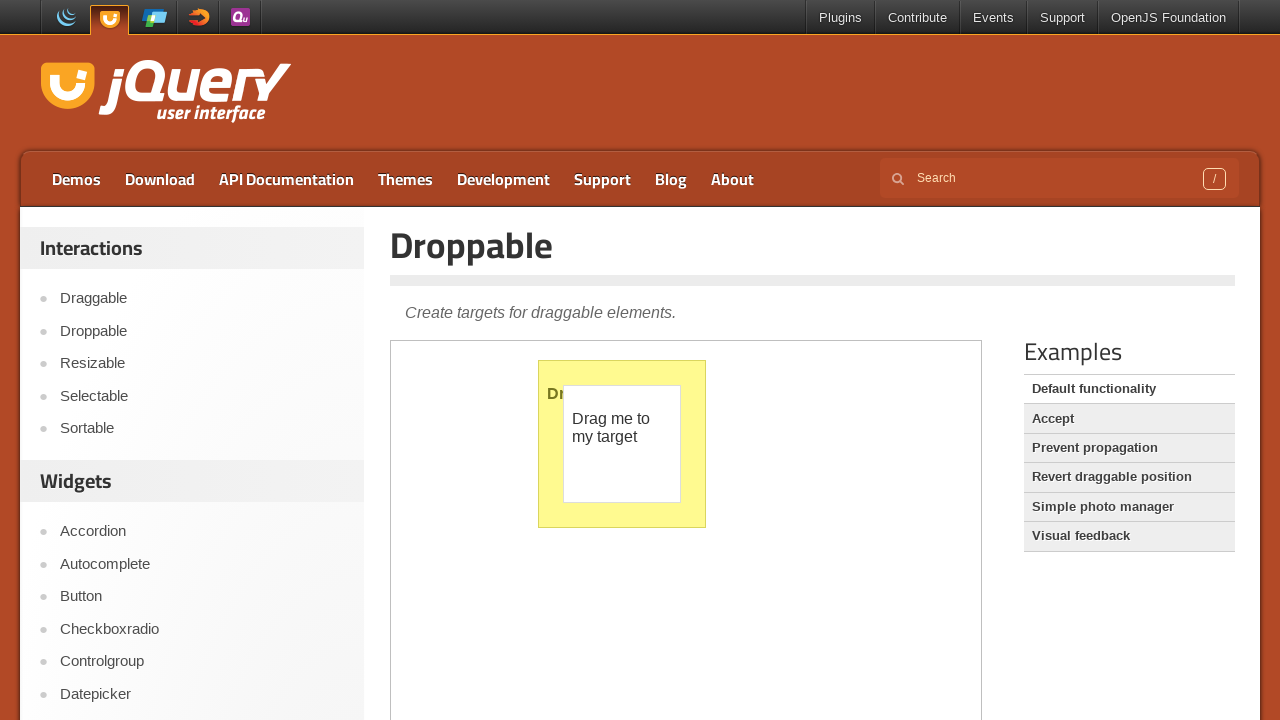